Tests standard HTML select dropdown by selecting "Yellow" option

Starting URL: https://demoqa.com/

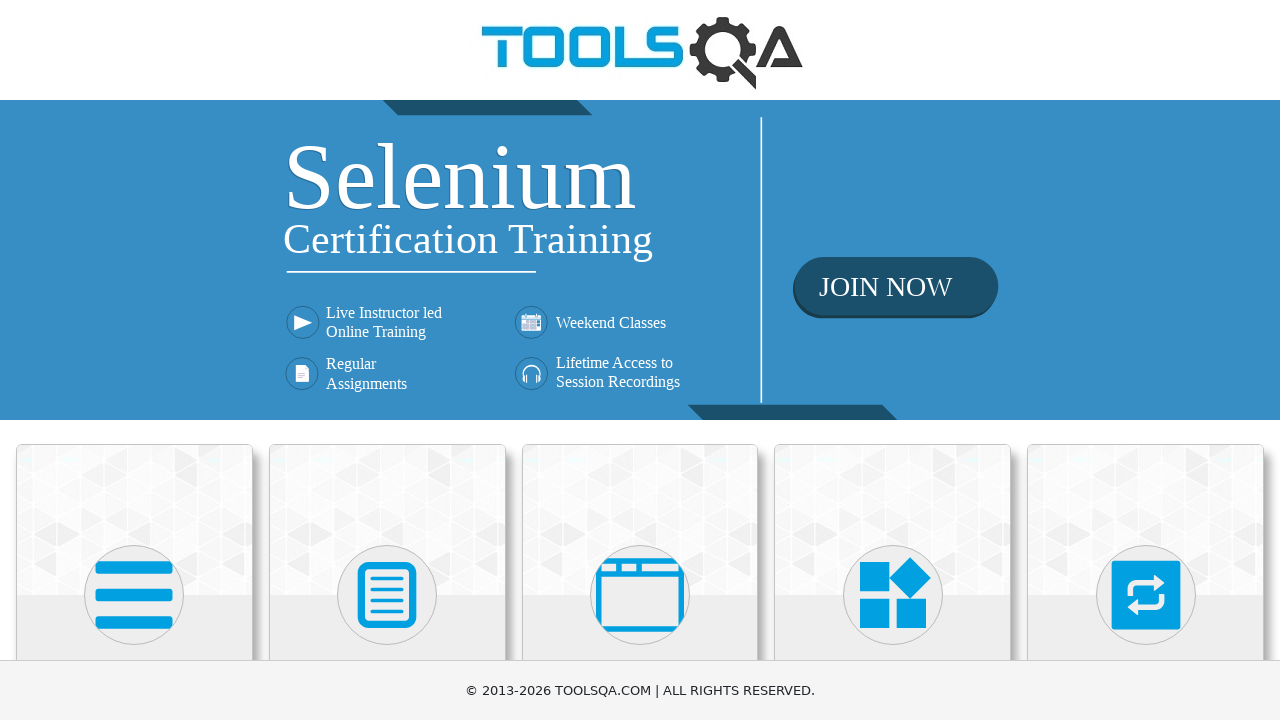

Clicked on Widgets menu item at (893, 360) on text=Widgets
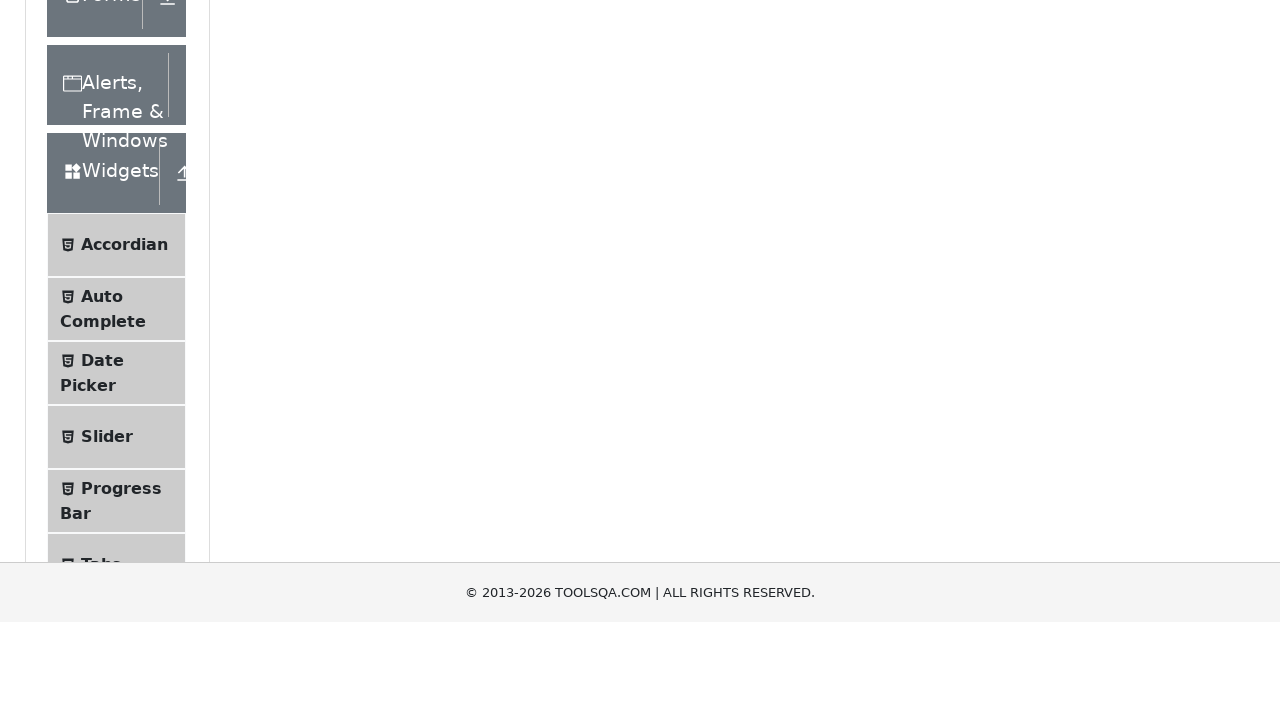

Clicked on Select Menu sub-option at (109, 374) on text=Select Menu
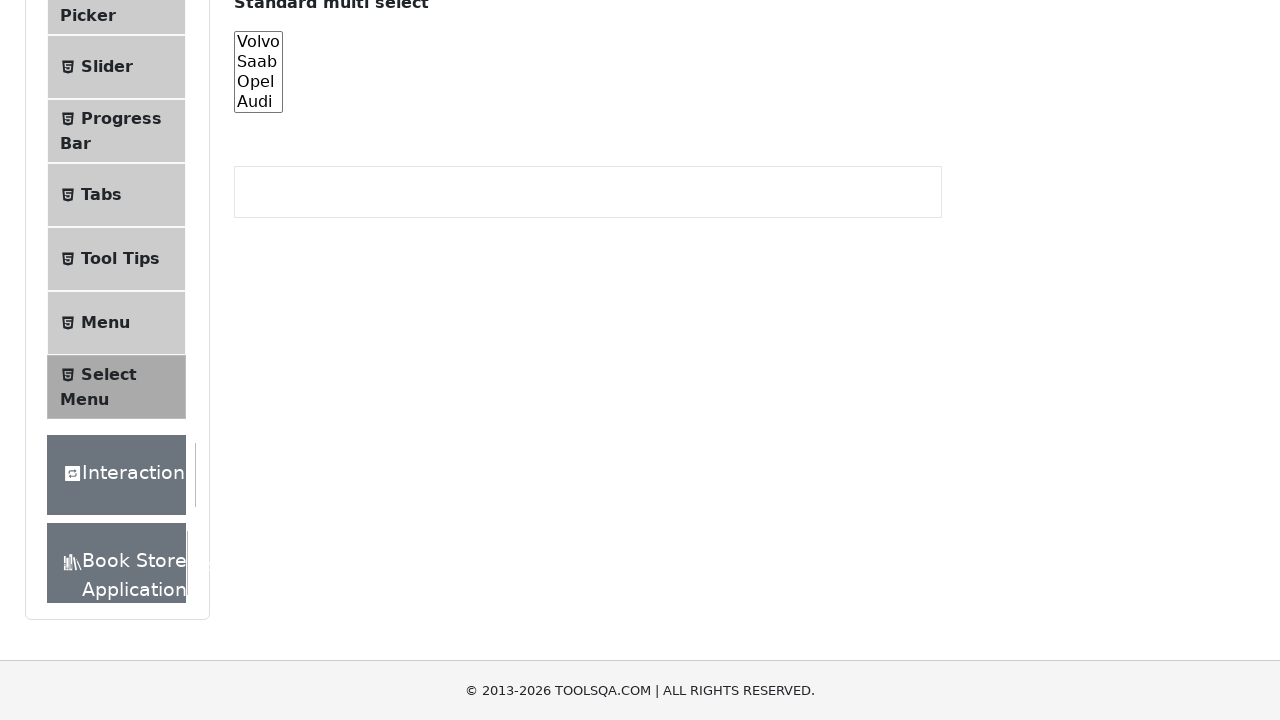

Selected 'Yellow' option from standard dropdown menu on #oldSelectMenu
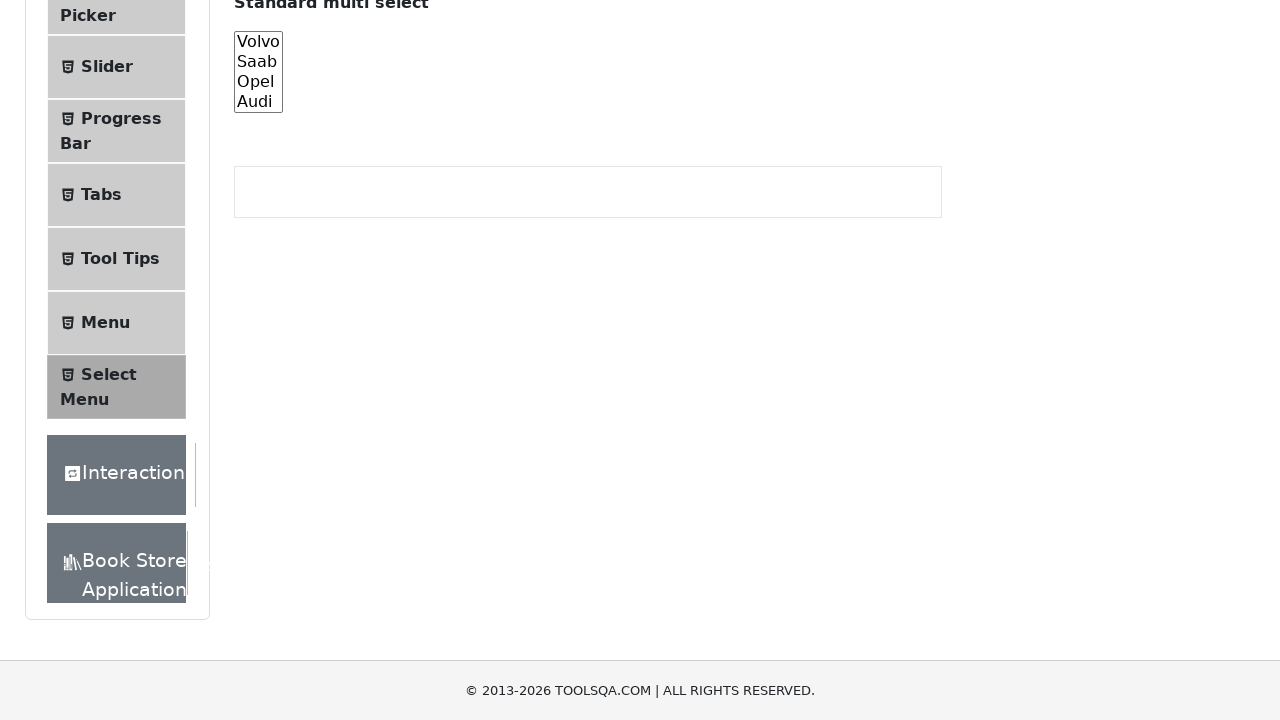

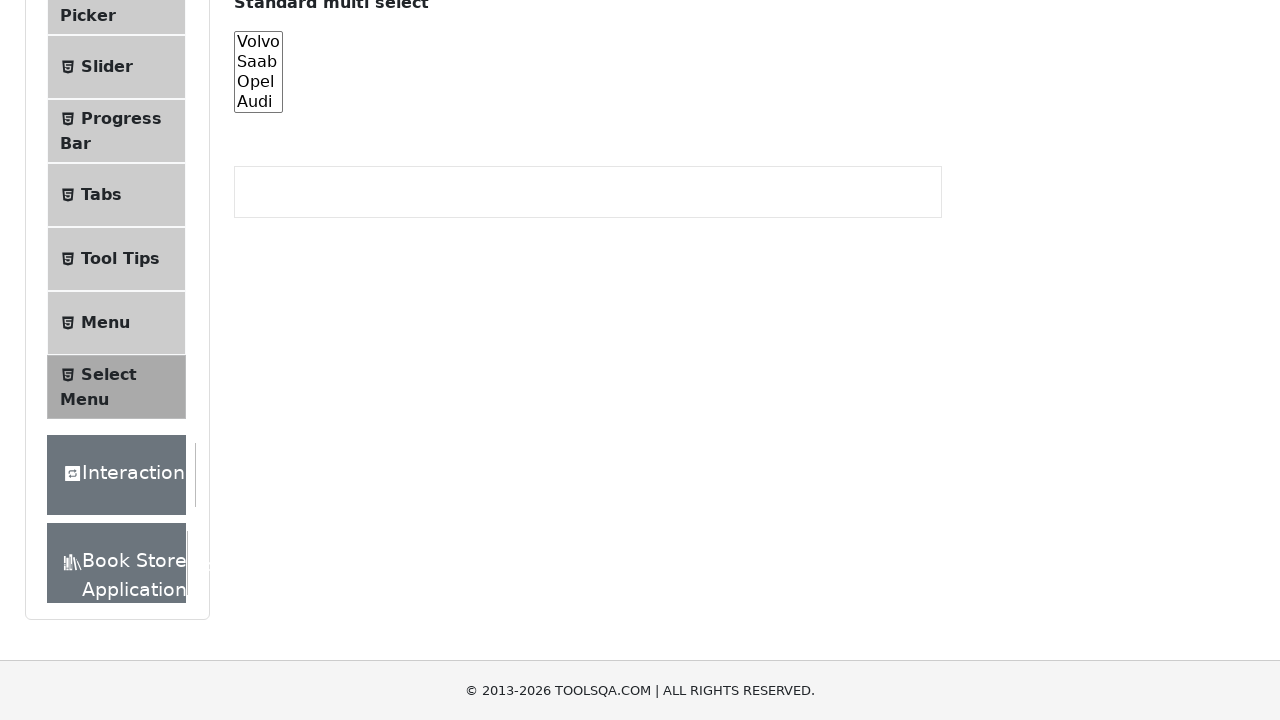